Navigates to the-internet.herokuapp.com, clicks on a link (Dynamic Content), and retrieves dynamic text content from the page

Starting URL: https://the-internet.herokuapp.com/

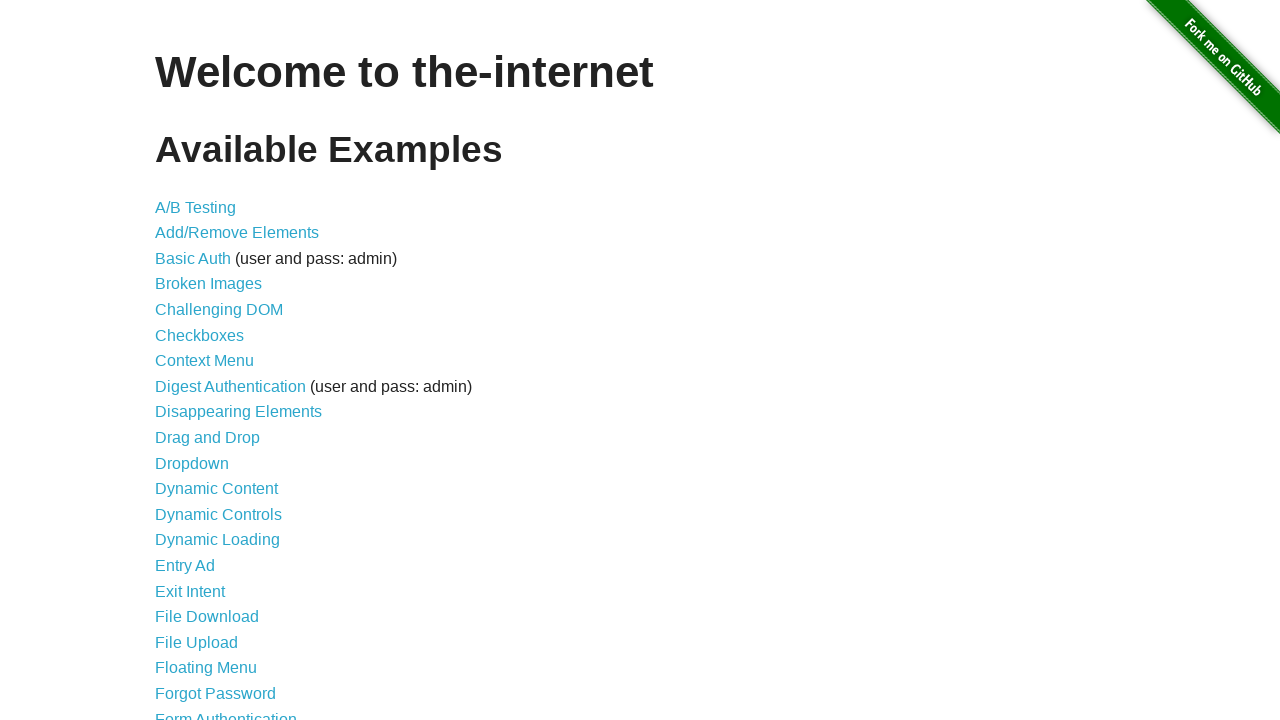

Waited for main heading to load
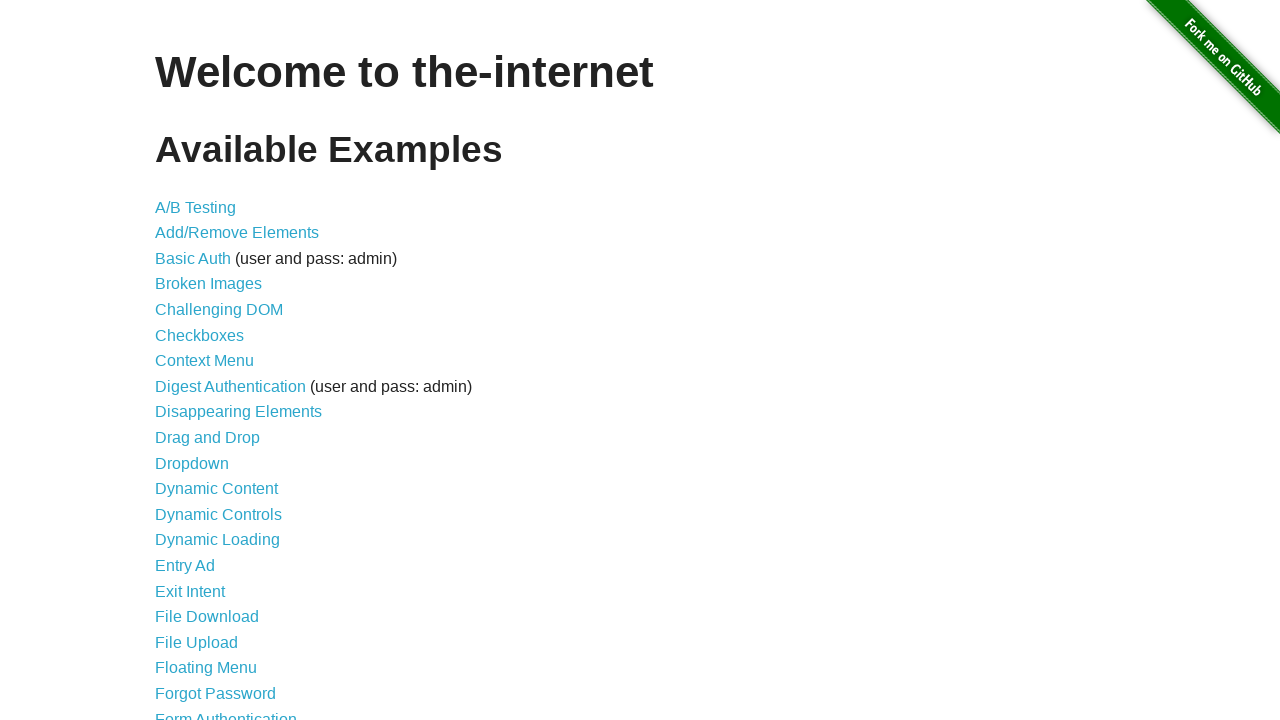

Clicked on Dynamic Content link at (216, 489) on xpath=//html/body/div[2]/div/ul/li[12]/a
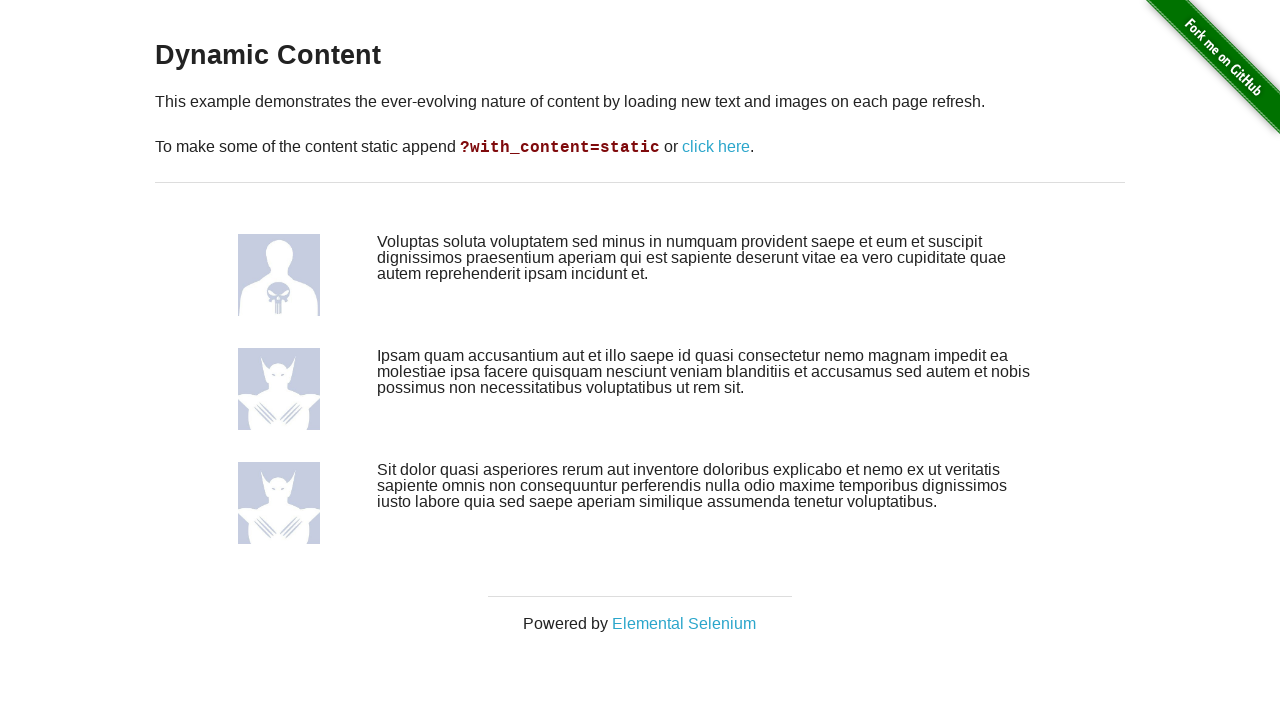

Waited for dynamic content to load
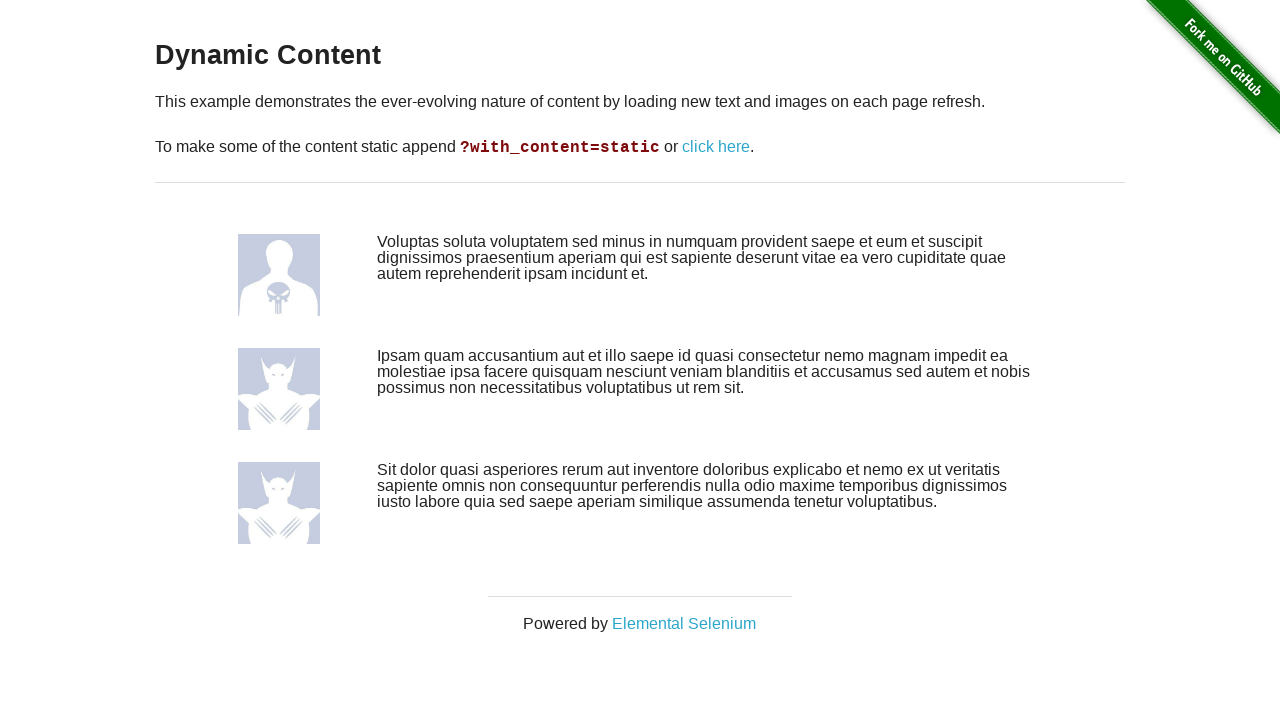

Retrieved dynamic text content: 
            Voluptas soluta voluptatem sed minus in numquam provident saepe et eum et suscipit dignissimos praesentium aperiam qui est sapiente deserunt vitae ea vero cupiditate quae autem reprehenderit ipsam incidunt et.
          
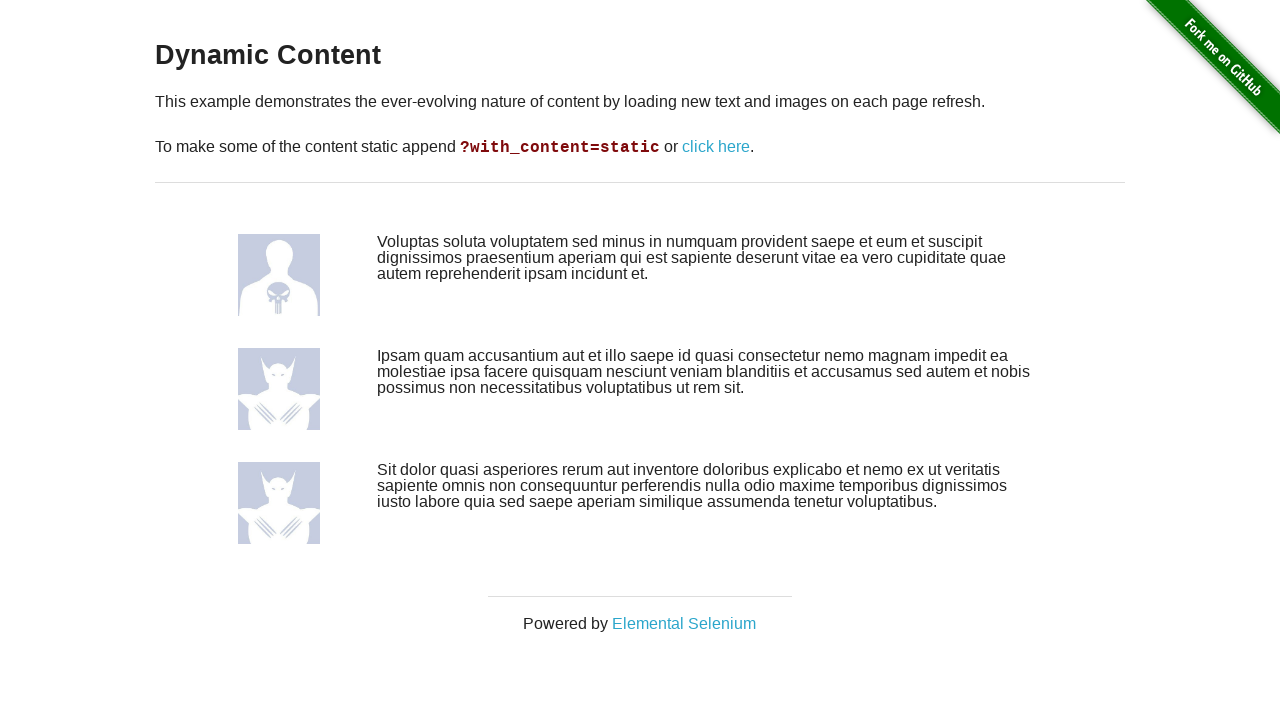

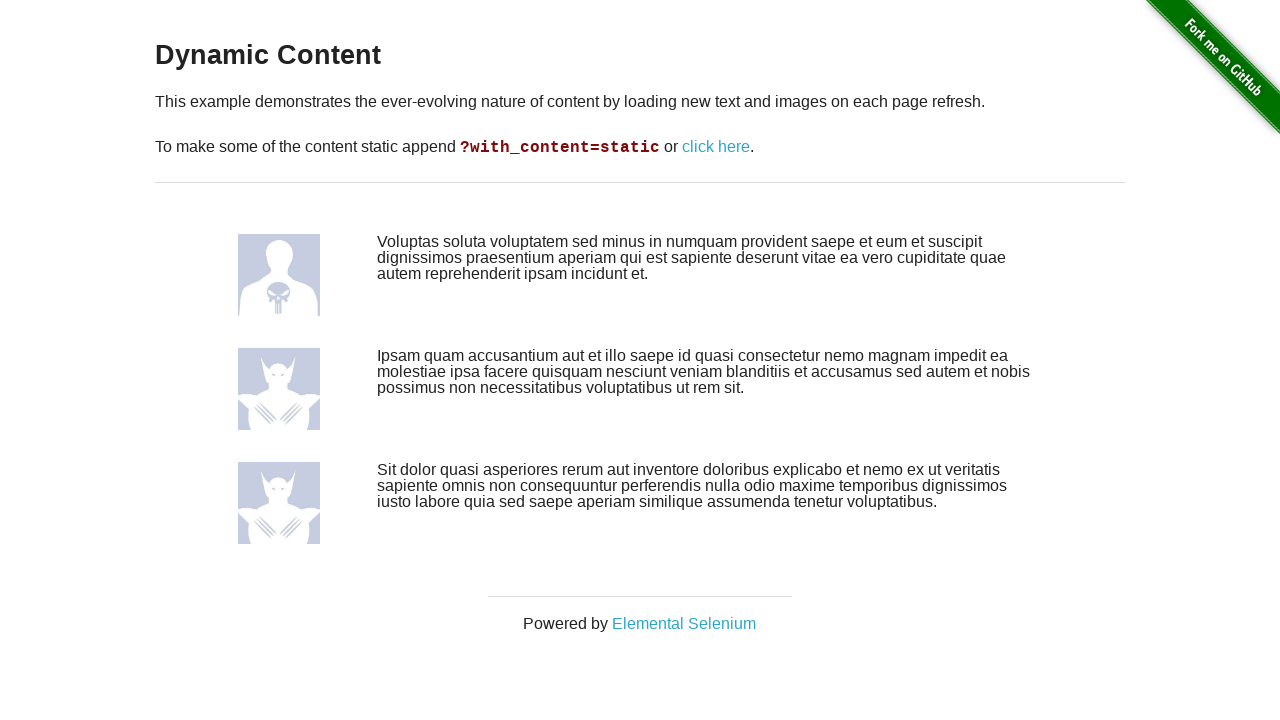